Tests date picker functionality by setting a date value using JavaScript execution

Starting URL: http://demo.automationtesting.in/Datepicker.html

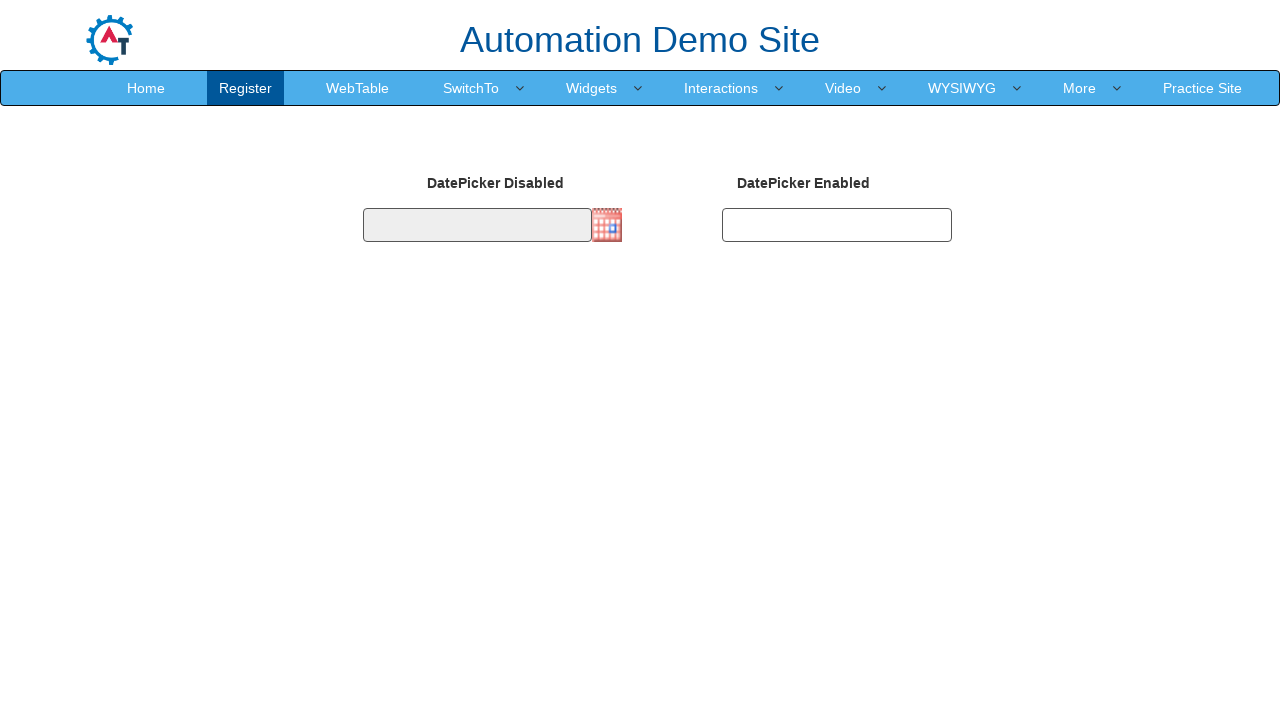

Set date picker value to 09/12/2017 using JavaScript
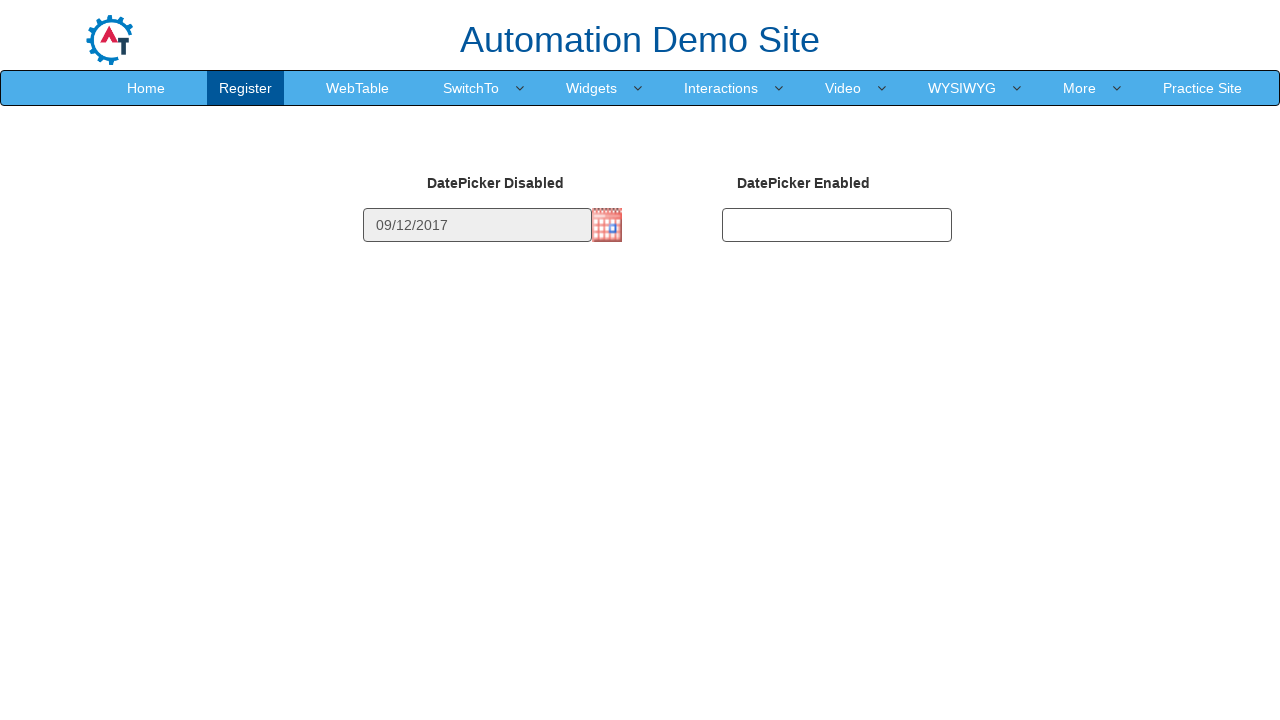

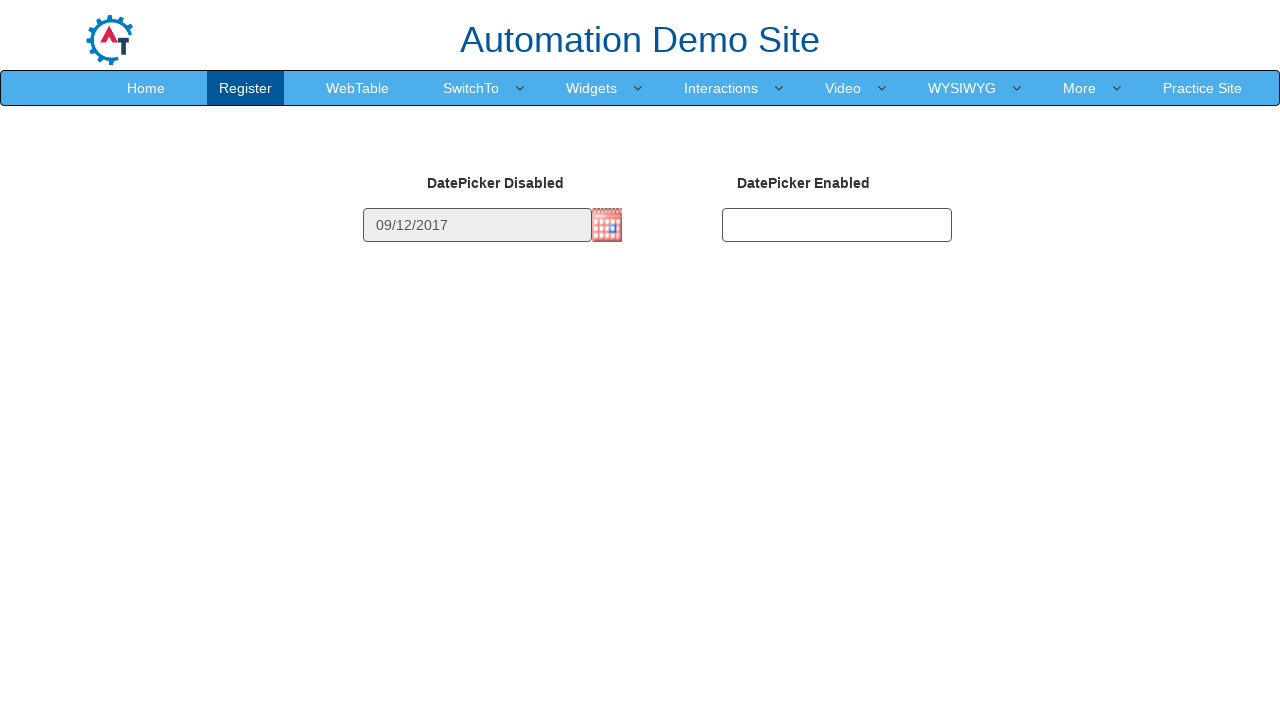